Tests that clicking clear completed button removes completed items from the list

Starting URL: https://demo.playwright.dev/todomvc

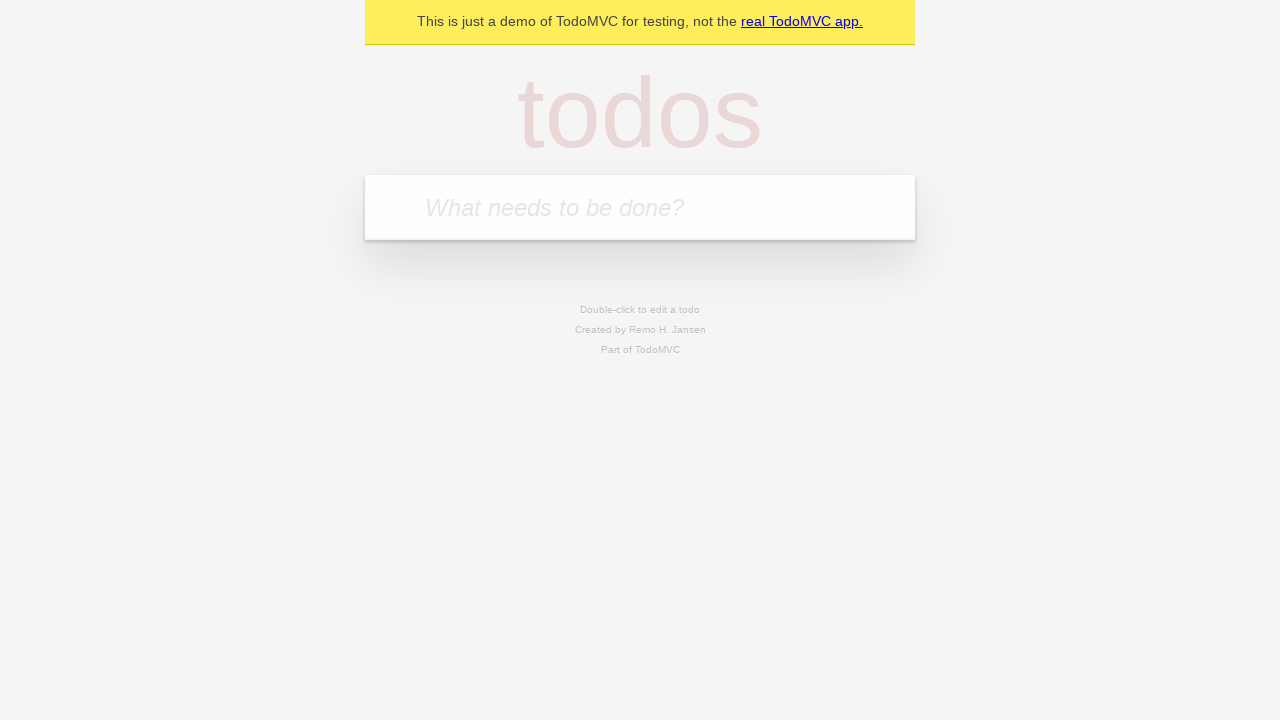

Filled new todo input with 'buy some cheese' on .new-todo
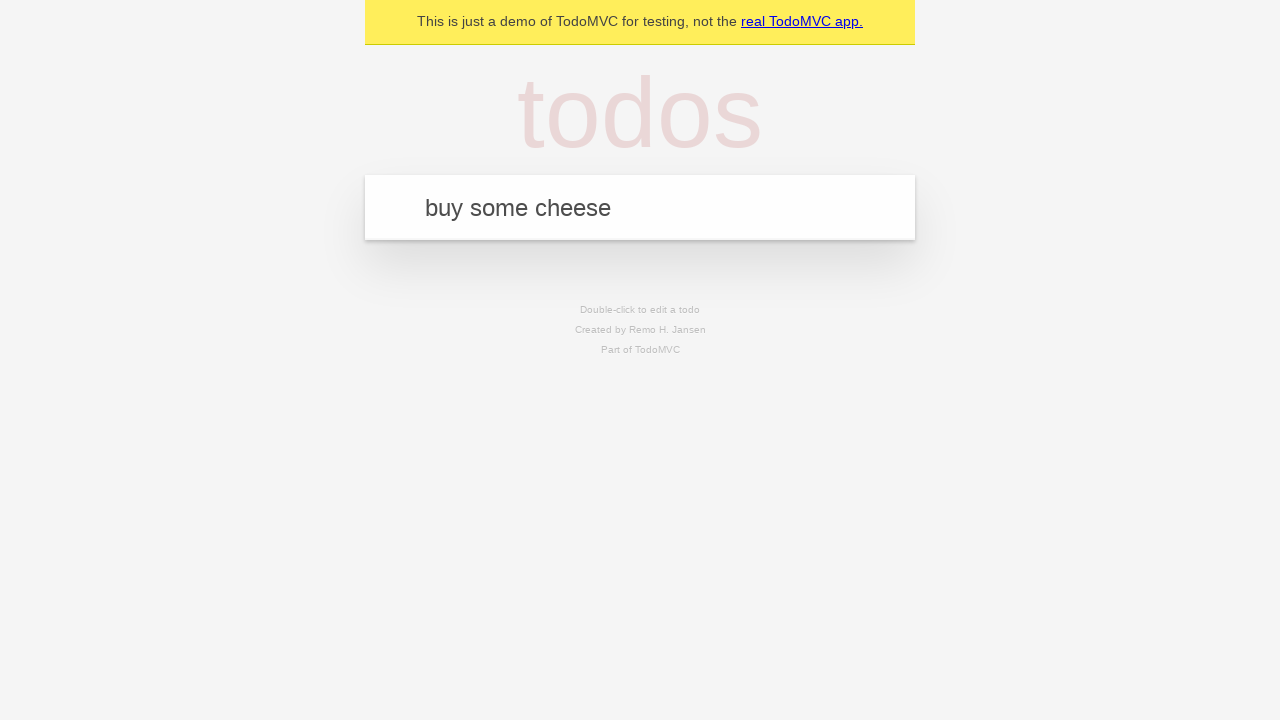

Pressed Enter to add first todo item on .new-todo
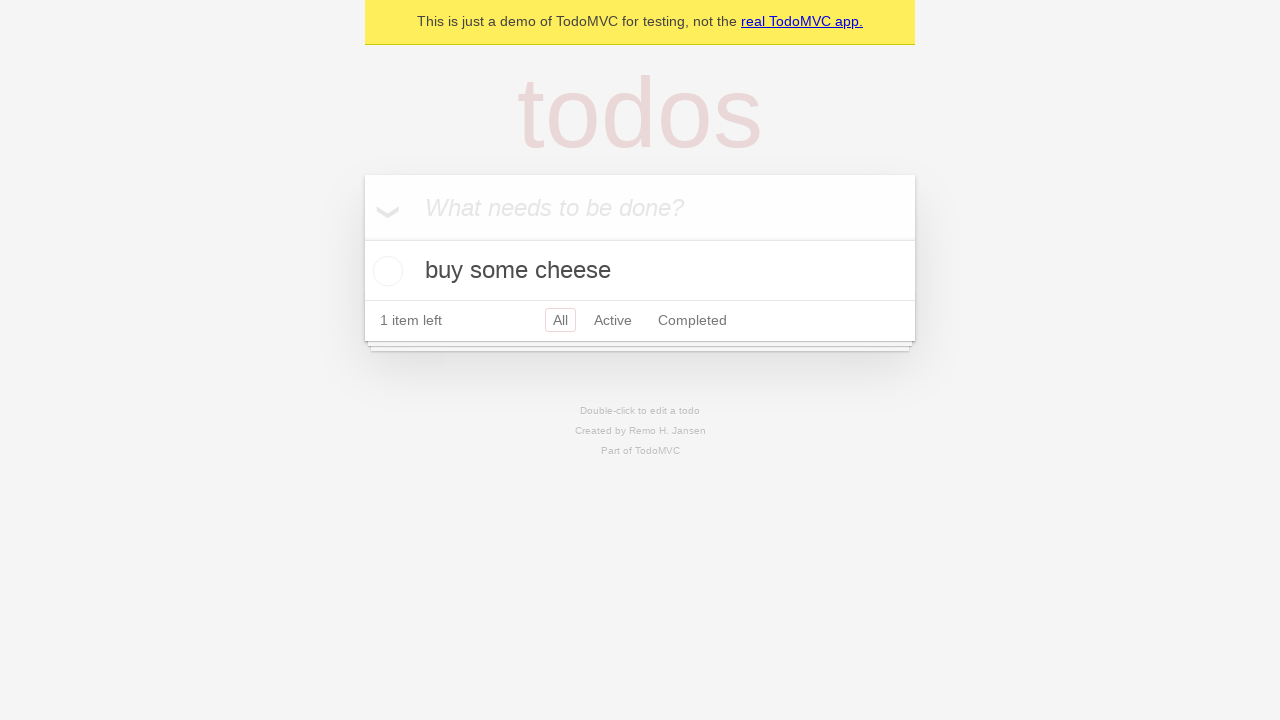

Filled new todo input with 'feed the cat' on .new-todo
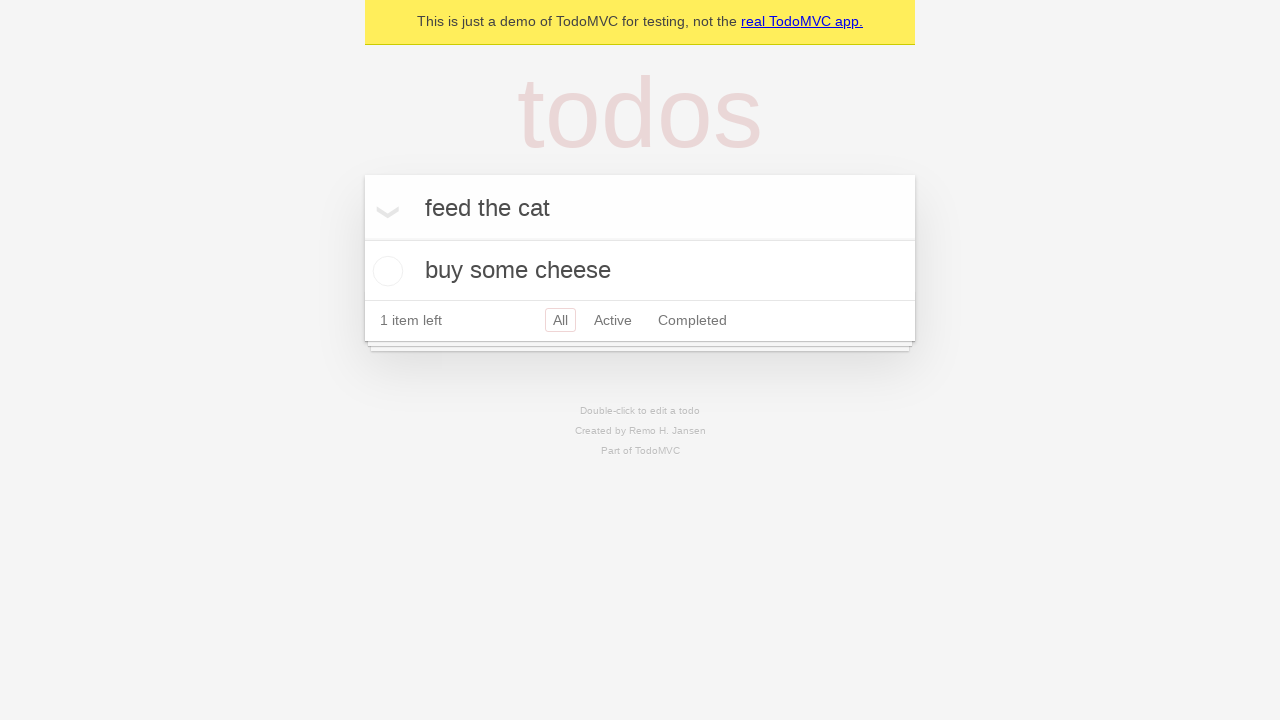

Pressed Enter to add second todo item on .new-todo
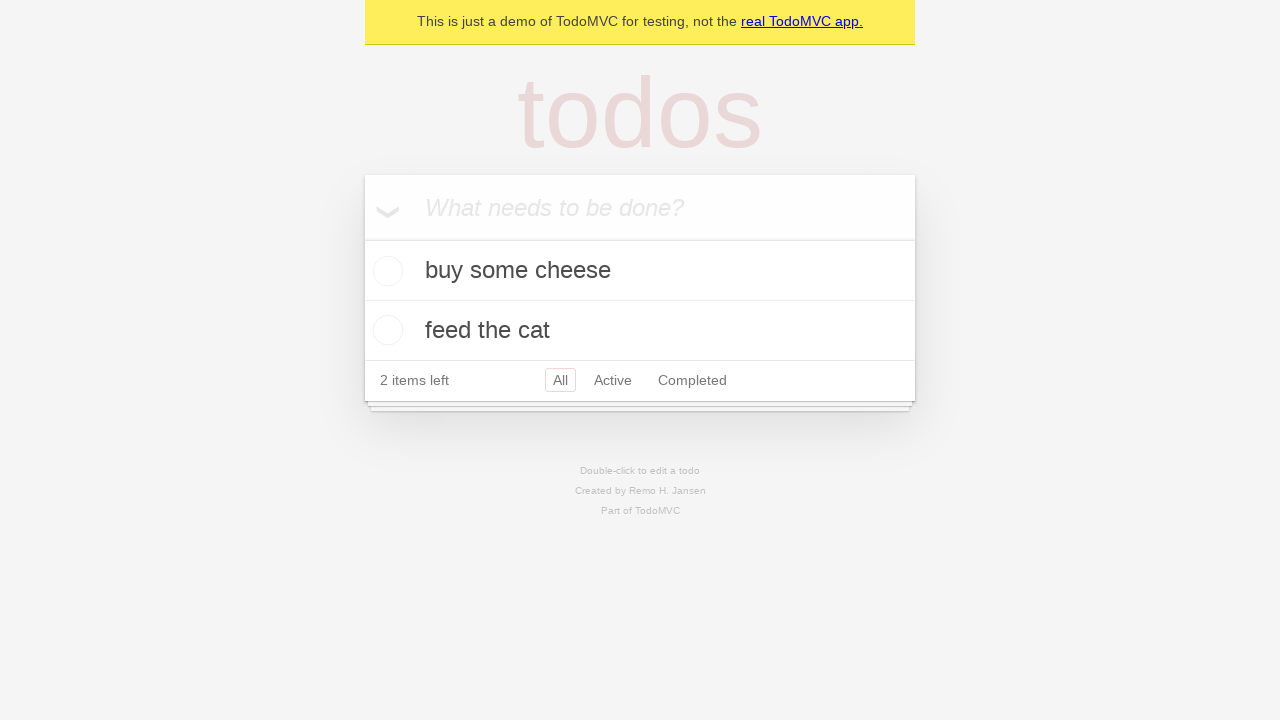

Filled new todo input with 'book a doctors appointment' on .new-todo
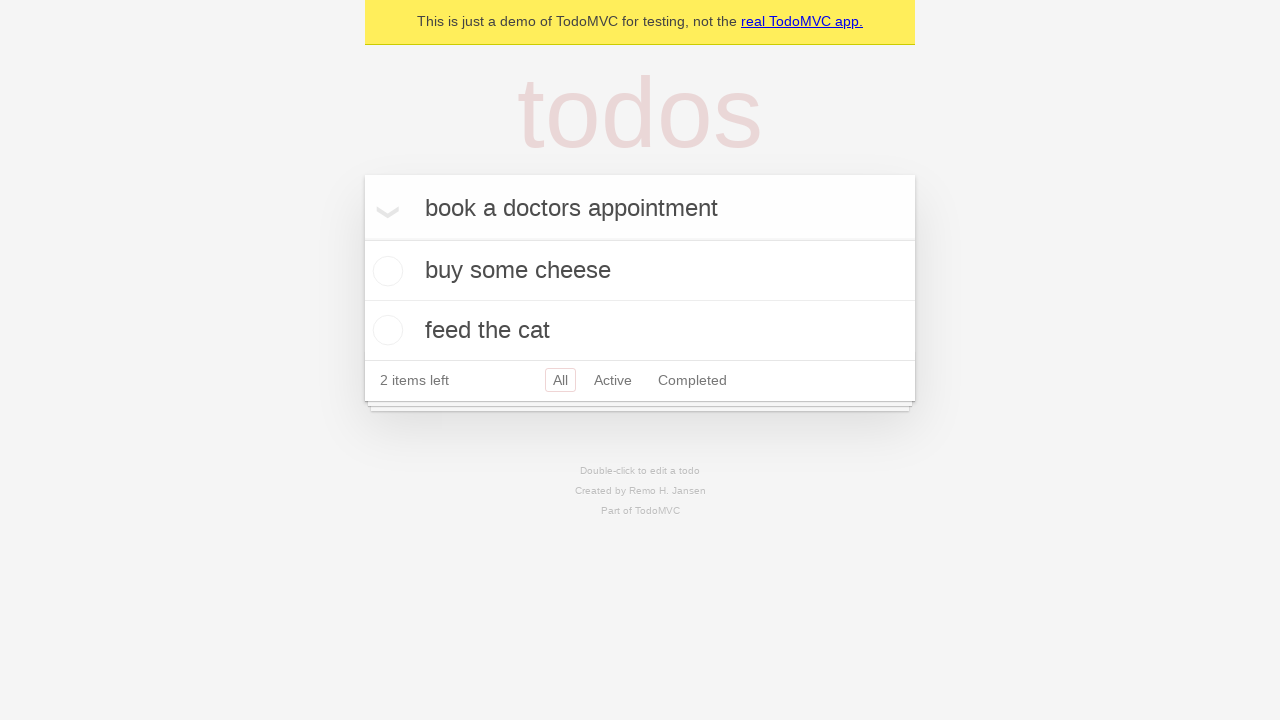

Pressed Enter to add third todo item on .new-todo
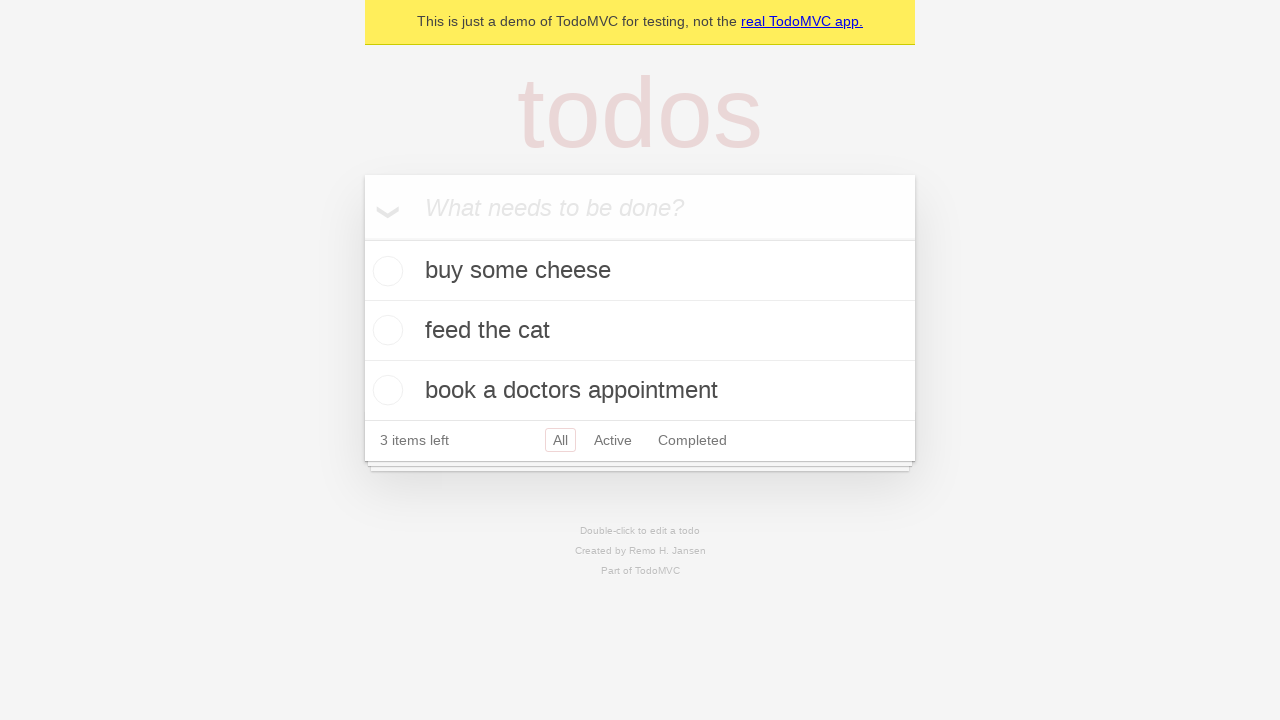

Checked the second todo item as completed at (385, 330) on .todo-list li >> nth=1 >> .toggle
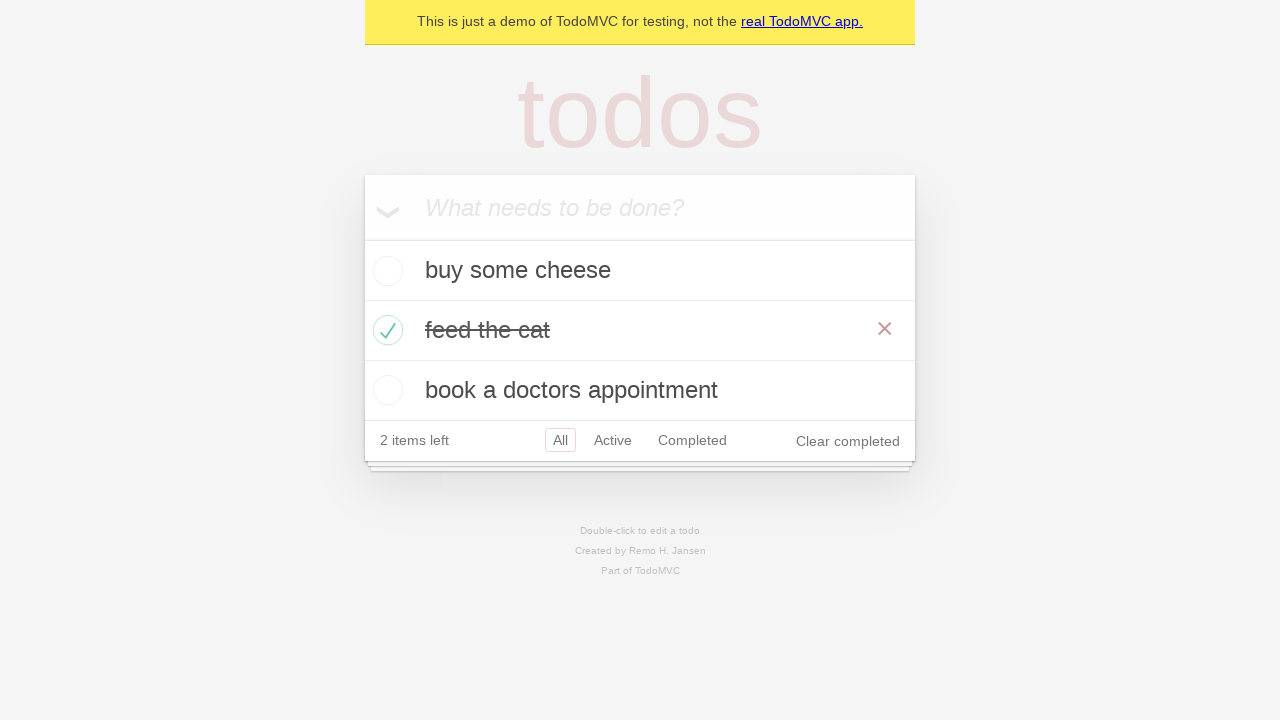

Clicked 'Clear completed' button to remove completed items at (848, 441) on .clear-completed
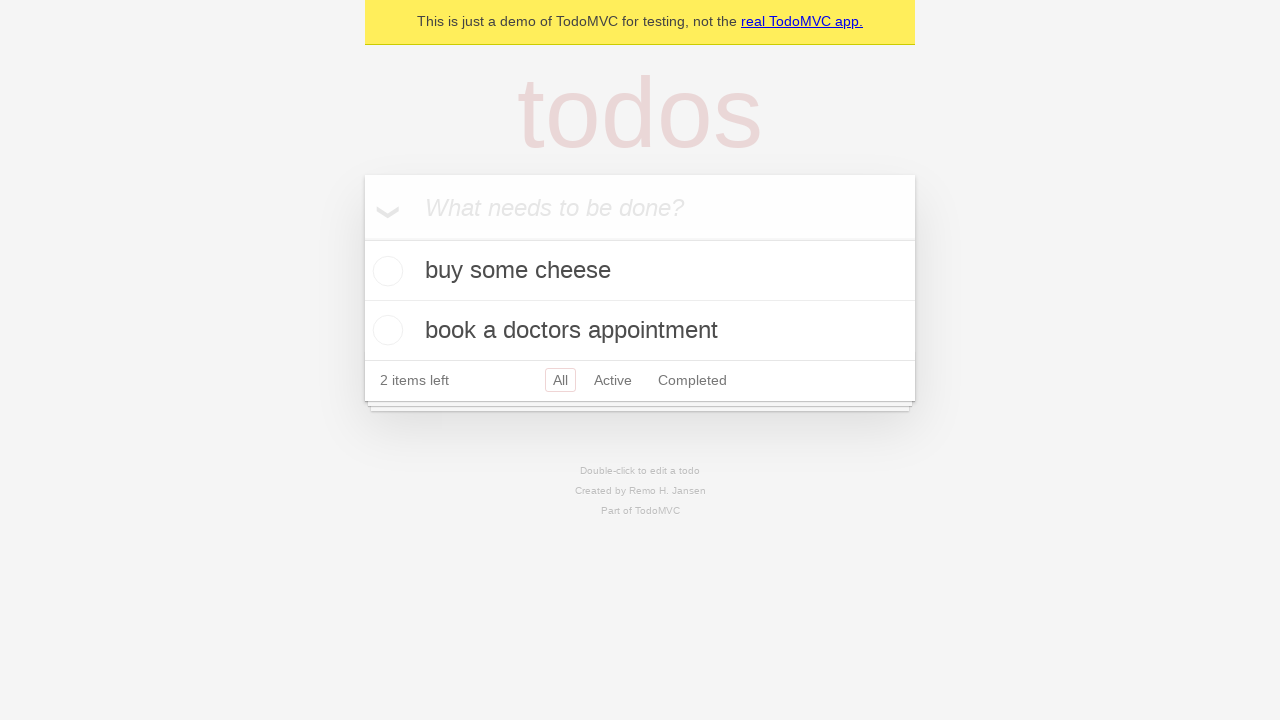

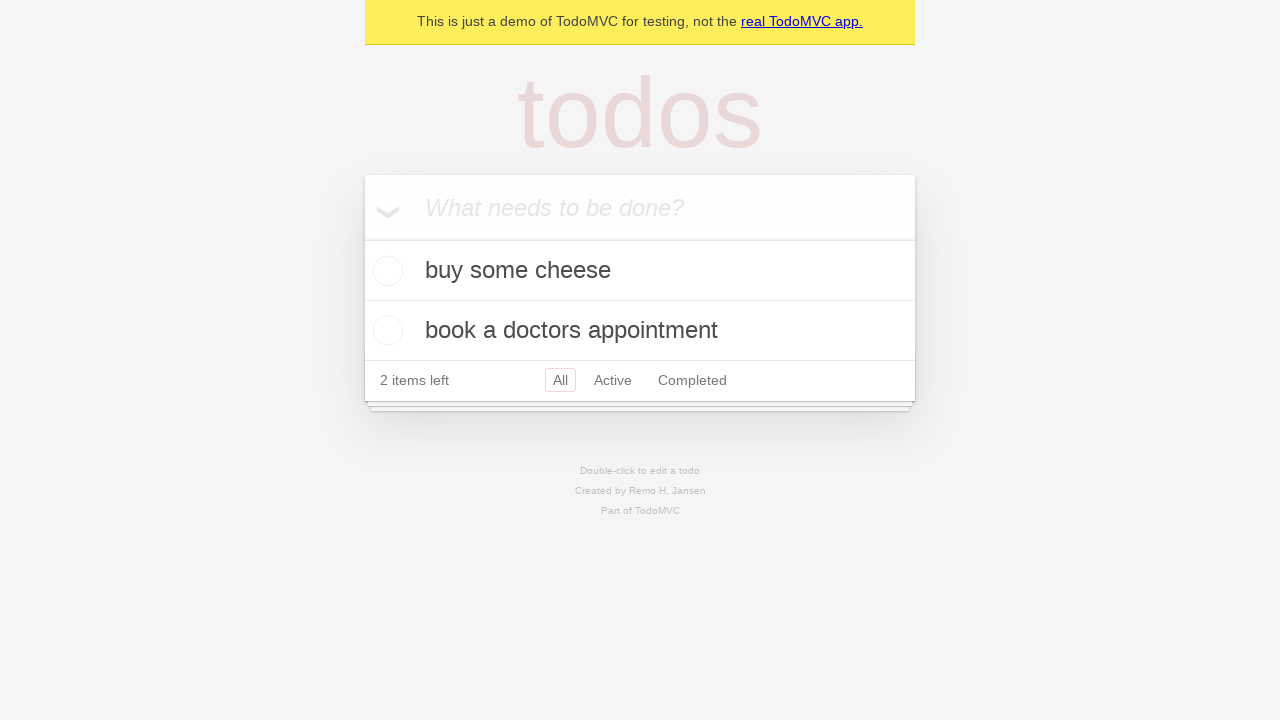